Tests scrolling to an element and filling form fields by entering a name and date on a scroll demonstration page

Starting URL: https://formy-project.herokuapp.com/scroll

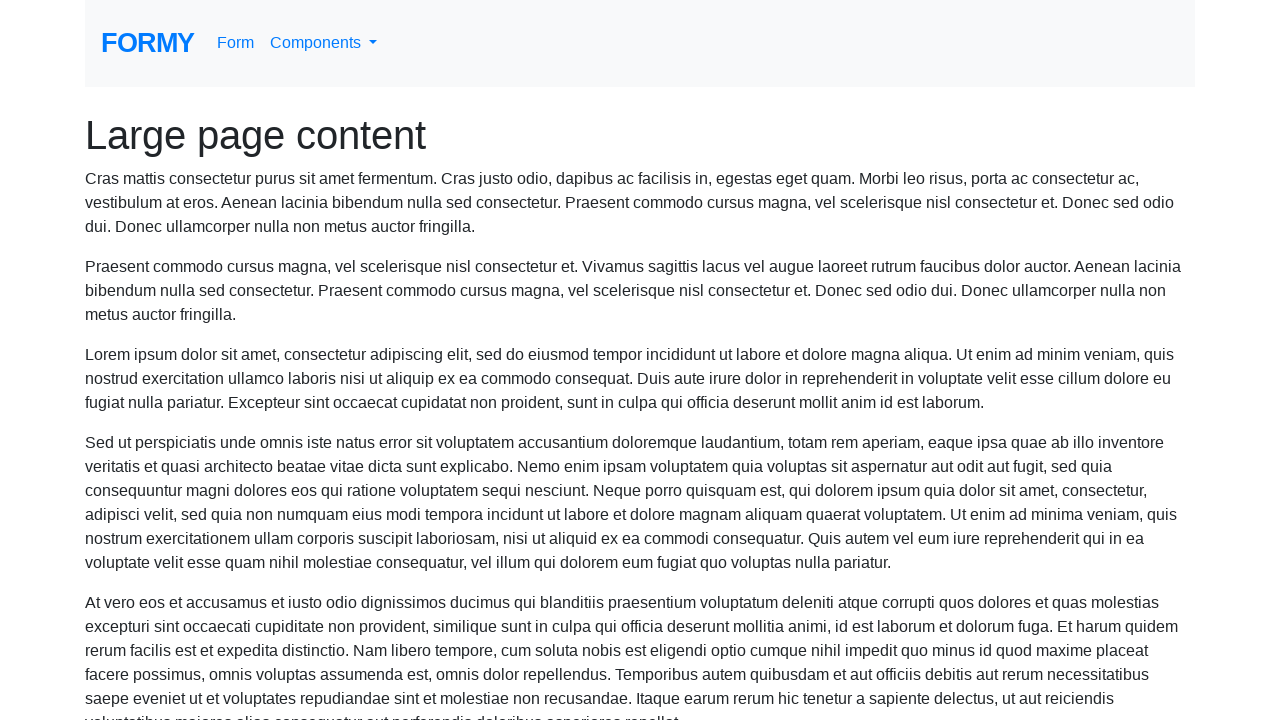

Located the name field element
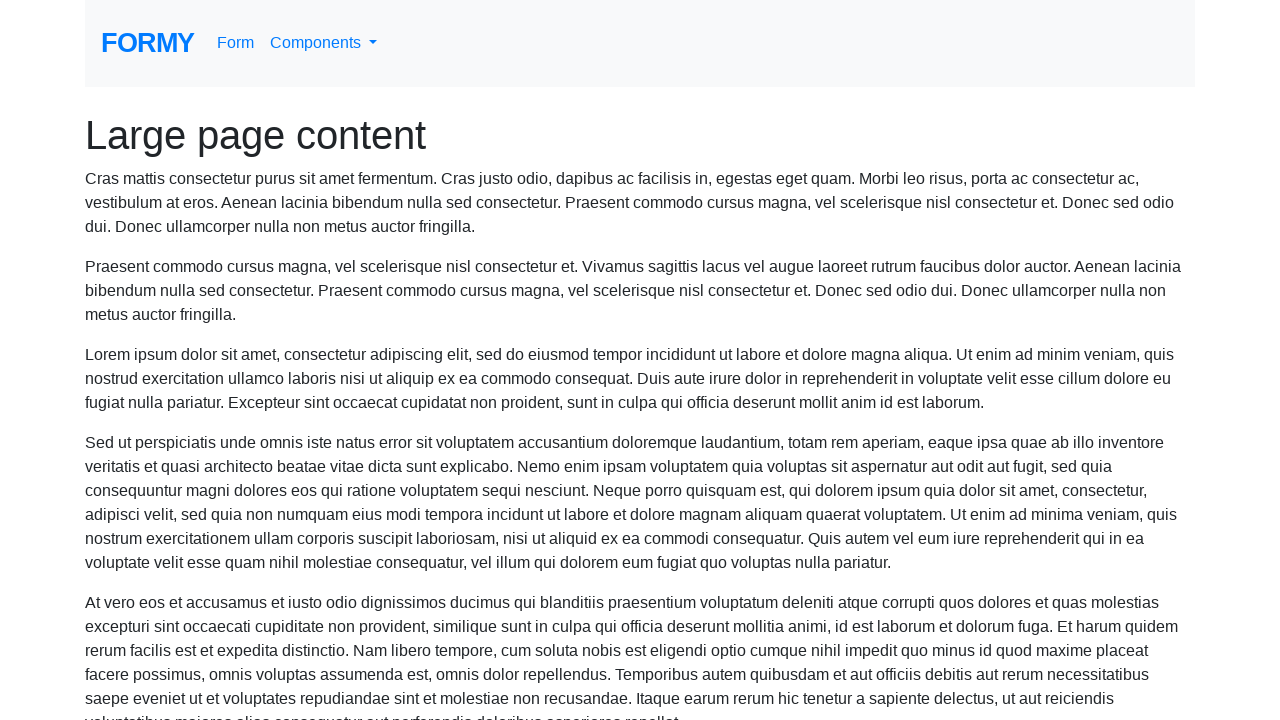

Scrolled to the name field
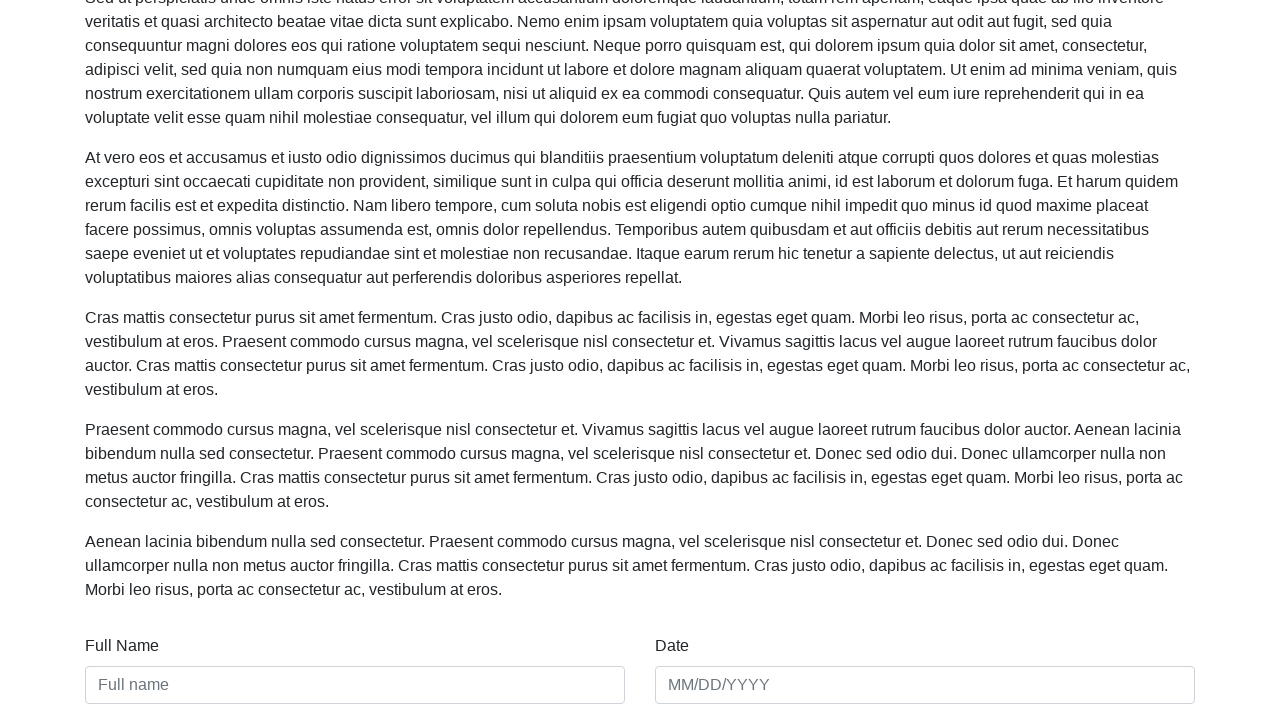

Filled the name field with 'type' on #name
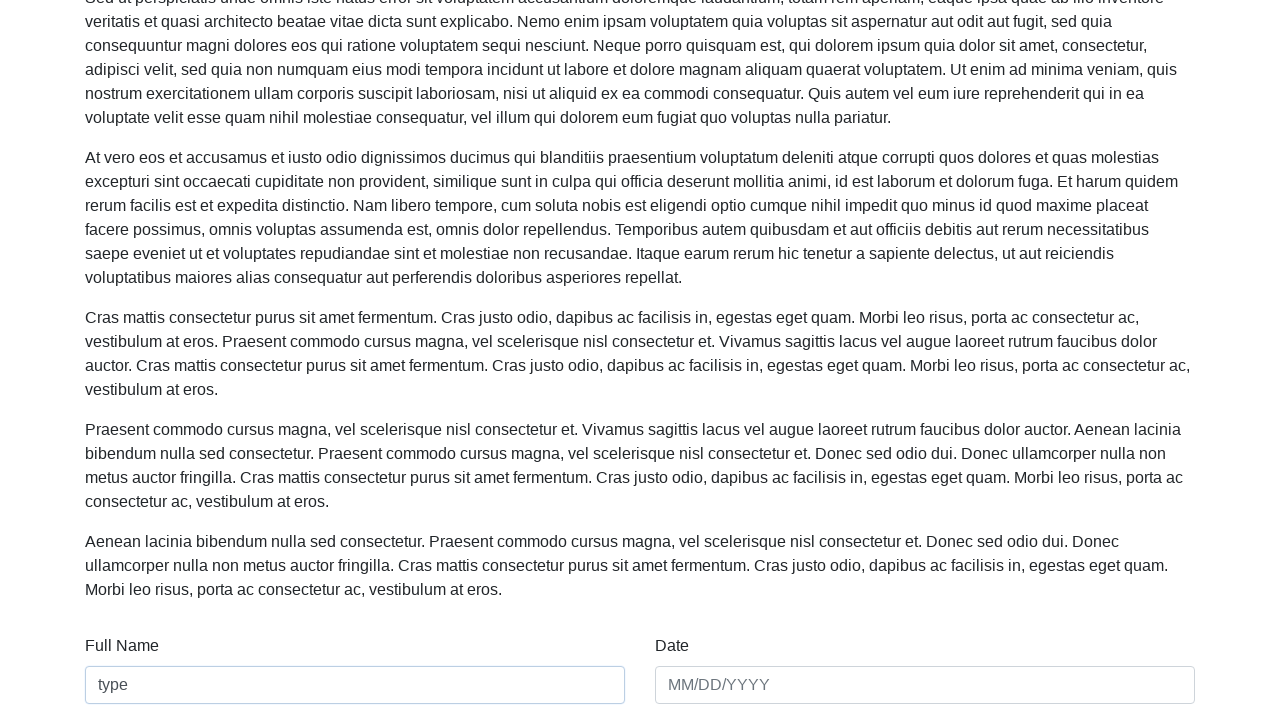

Filled the date field with '01/01/2020' on #date
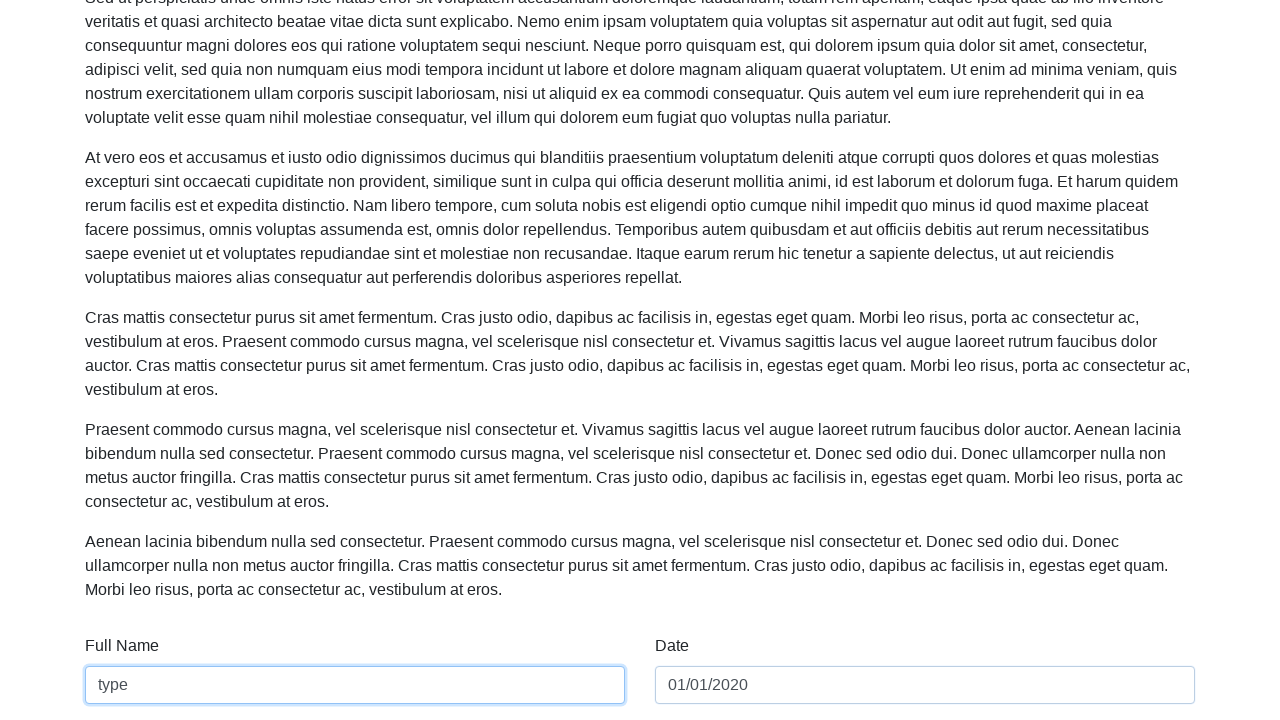

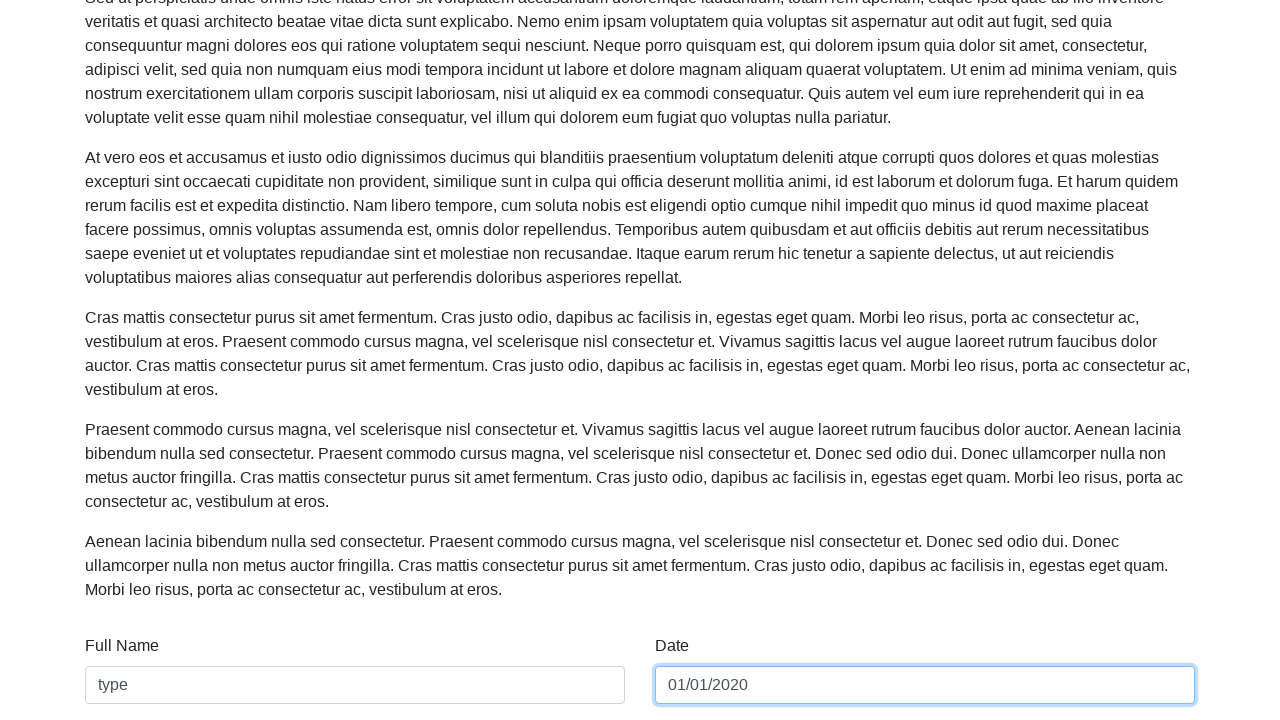